Navigates to Adobe homepage and verifies the page loads by checking the title is available

Starting URL: http://www.adobe.com

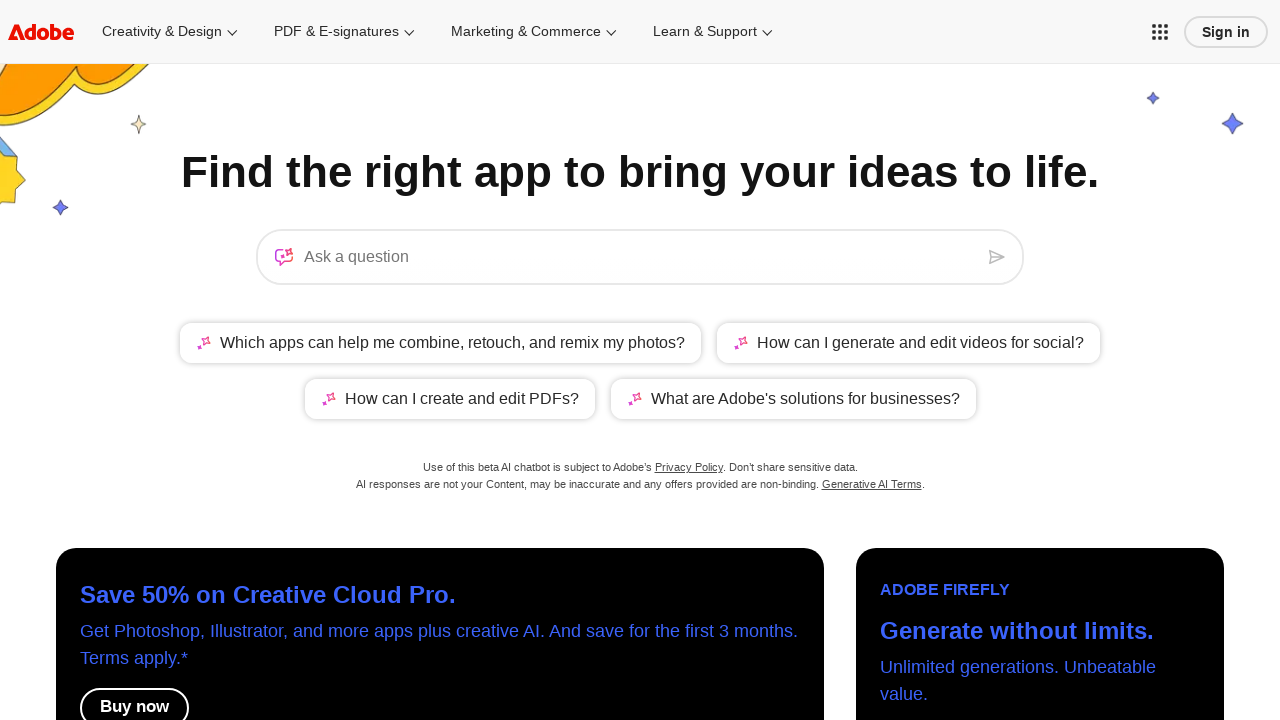

Navigated to Adobe homepage at http://www.adobe.com
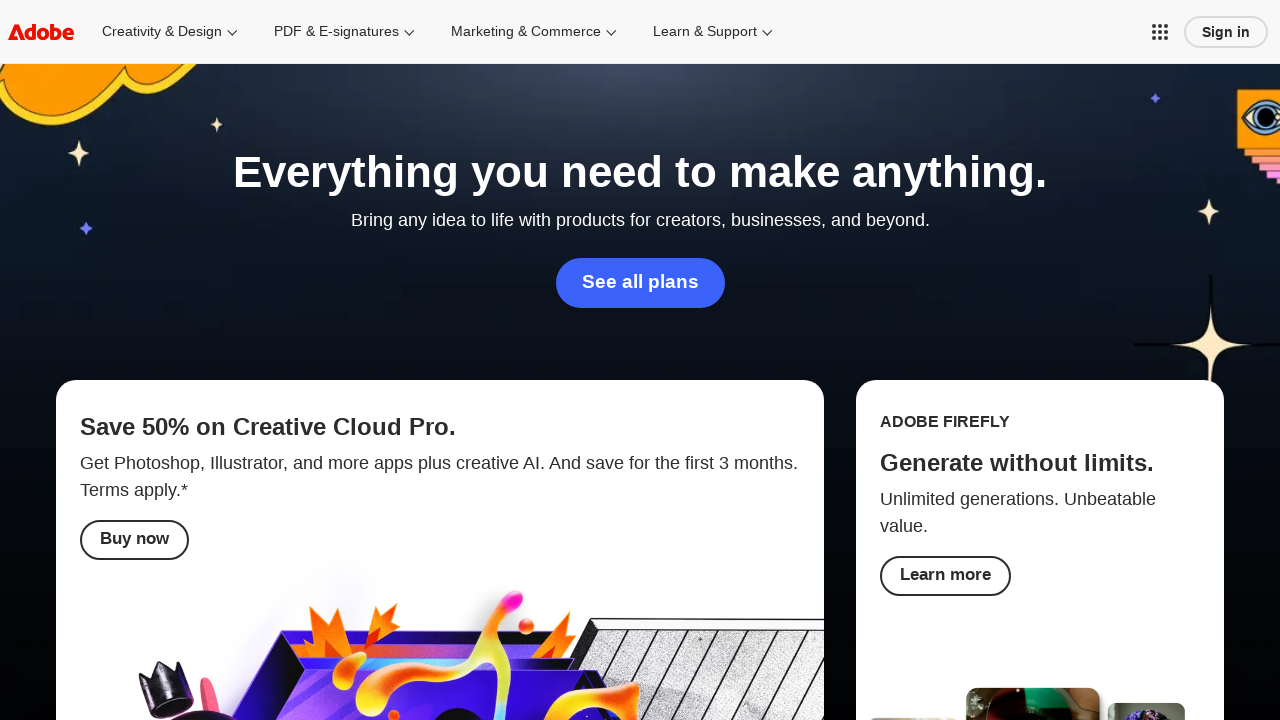

Page loaded to domcontentloaded state
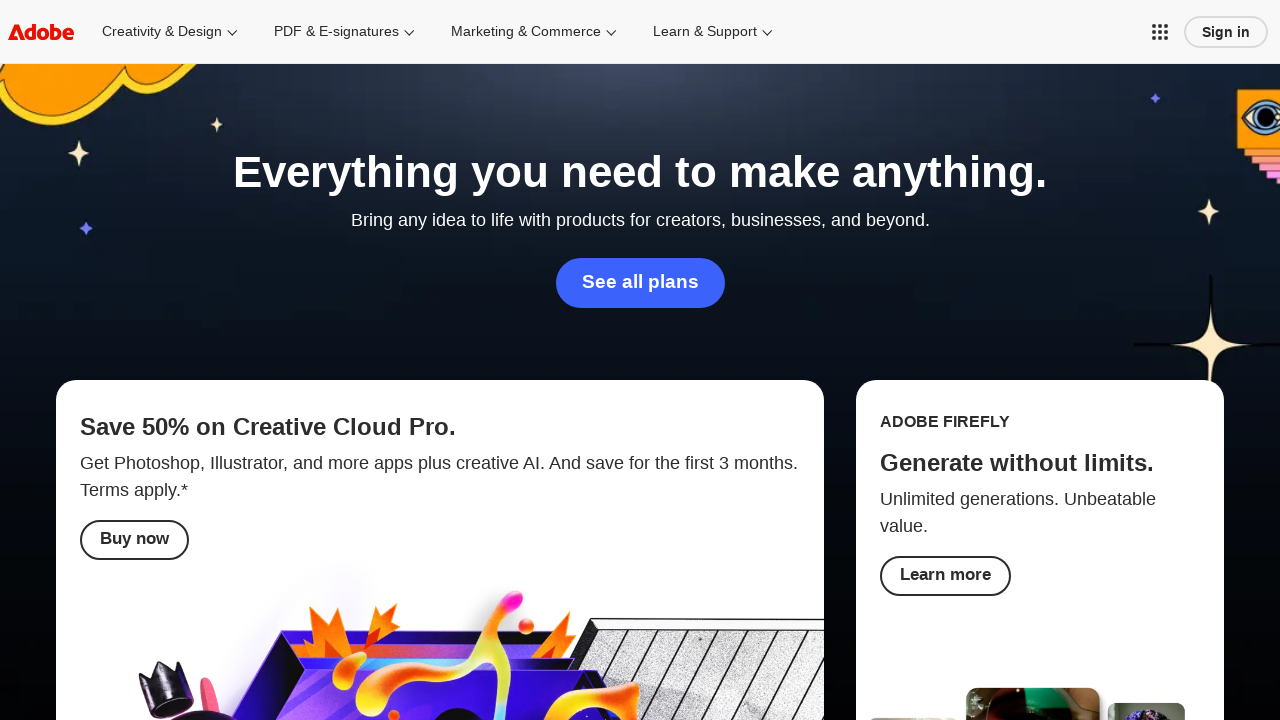

Retrieved page title: 'Adobe: Creative, marketing and document management solutions'
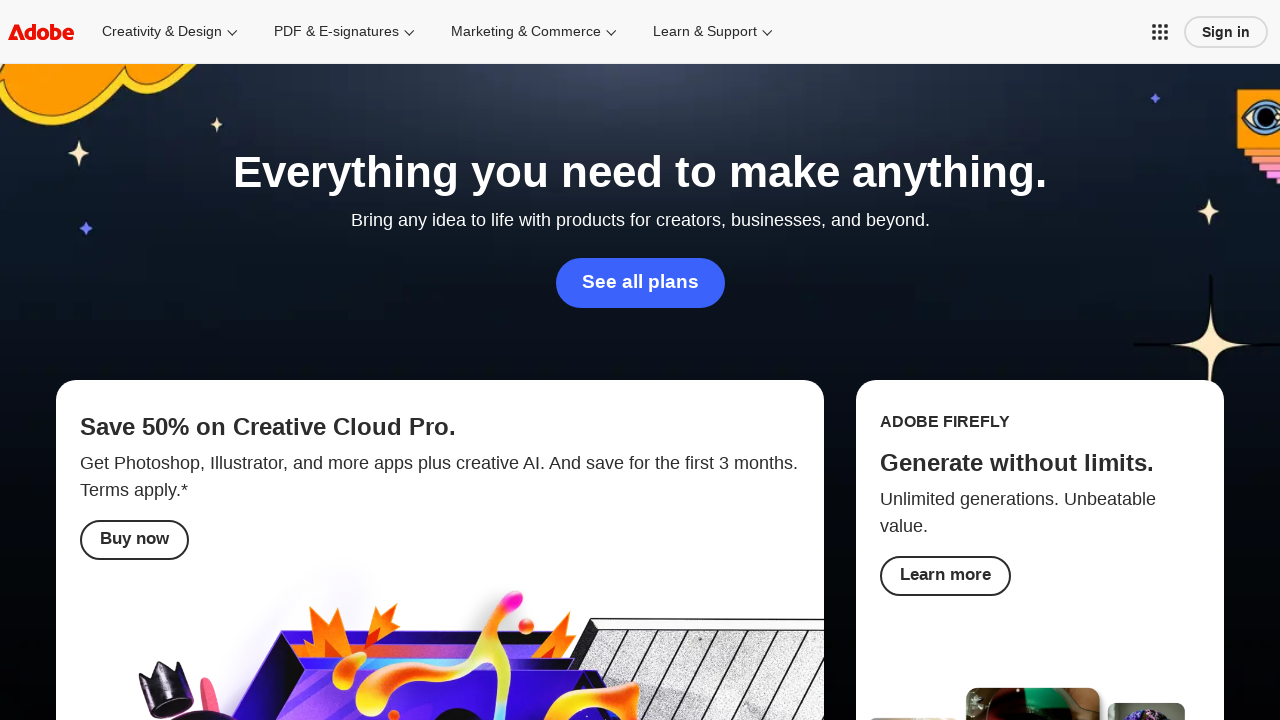

Printed page title to console
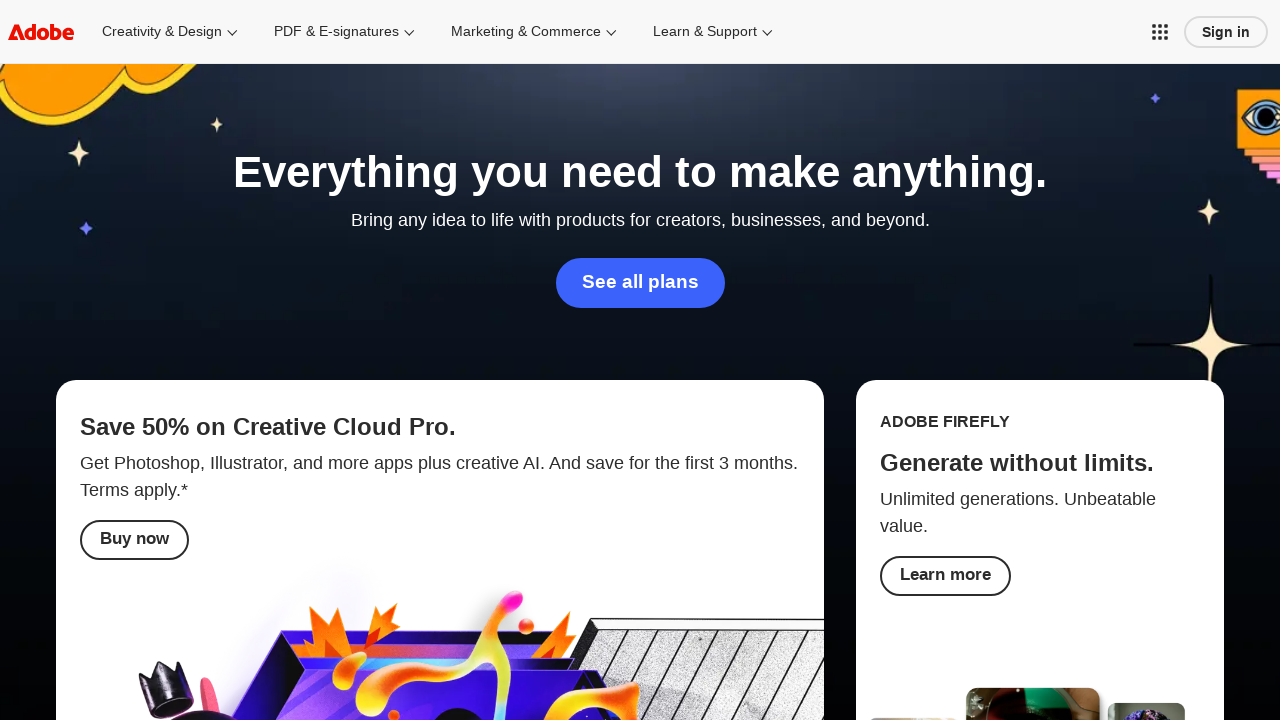

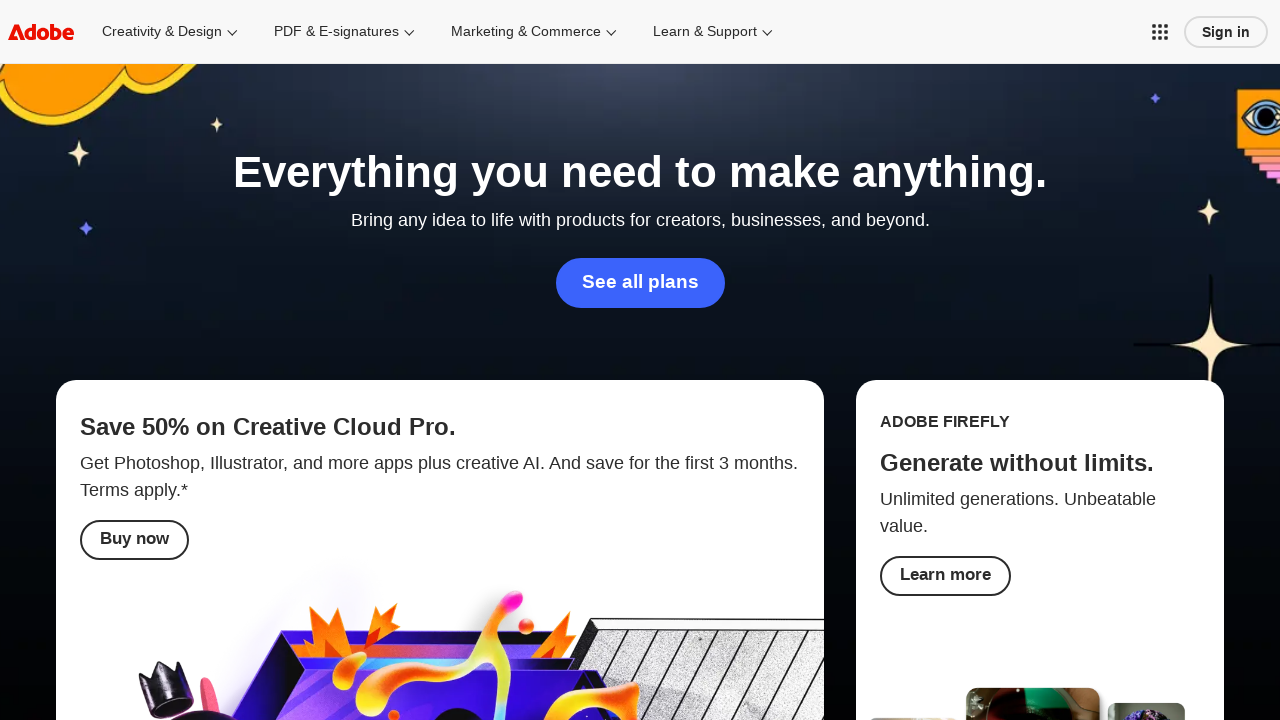